Tests iframe switching and JavaScript alert handling by switching into an iframe, clicking a button that triggers an alert, accepting the alert, and then switching back to the parent frame.

Starting URL: https://www.w3schools.com/jsref/tryit.asp?filename=tryjsref_alert

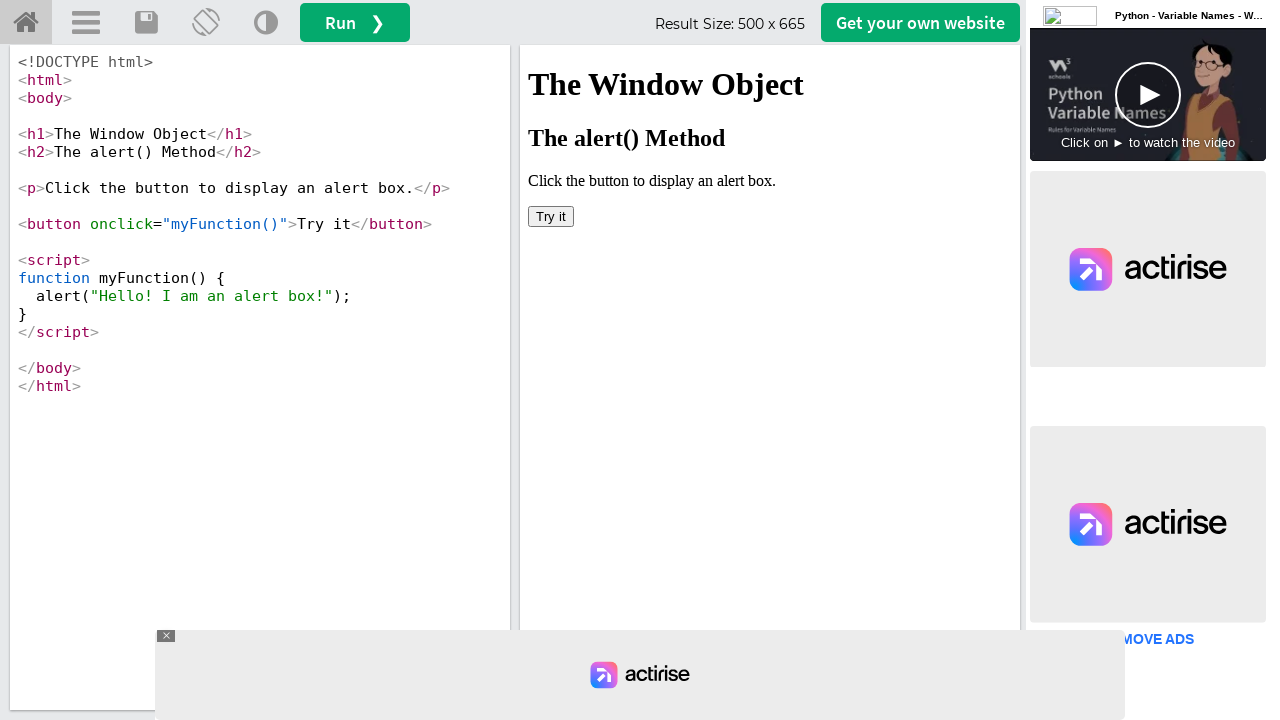

Located iframe with ID 'iframeResult'
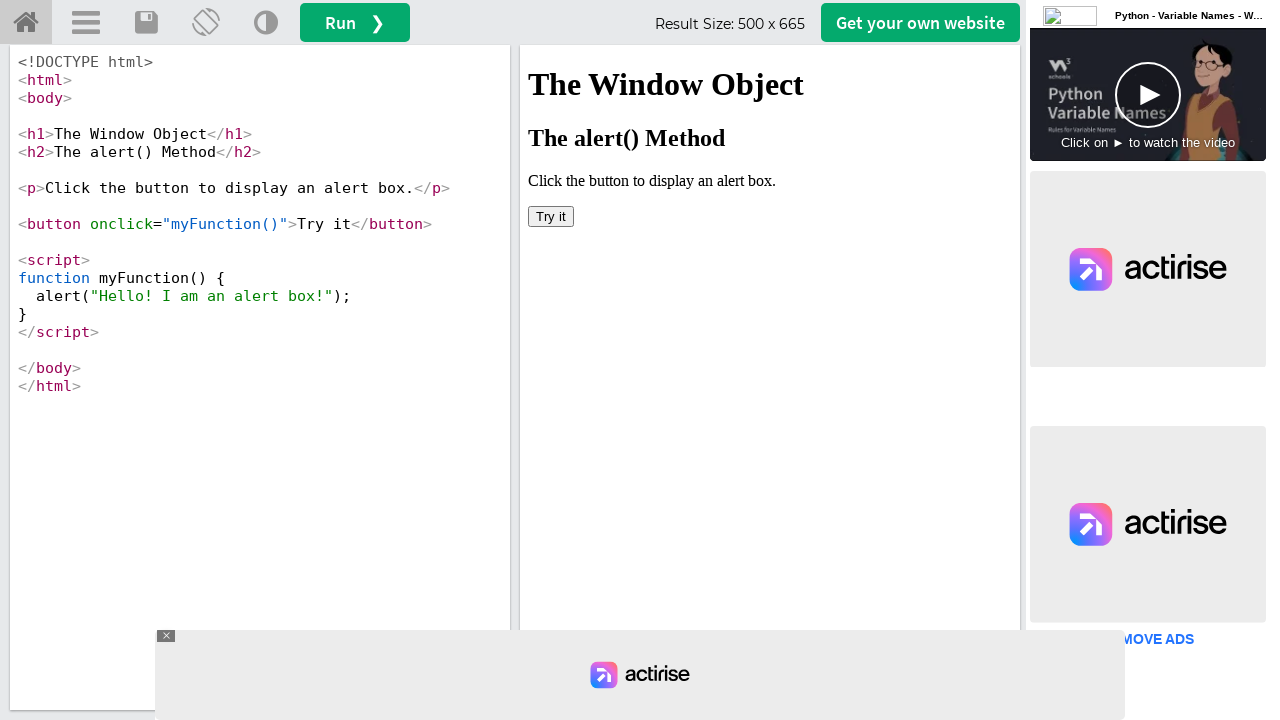

Clicked button inside iframe to trigger alert at (551, 216) on #iframeResult >> internal:control=enter-frame >> body > button
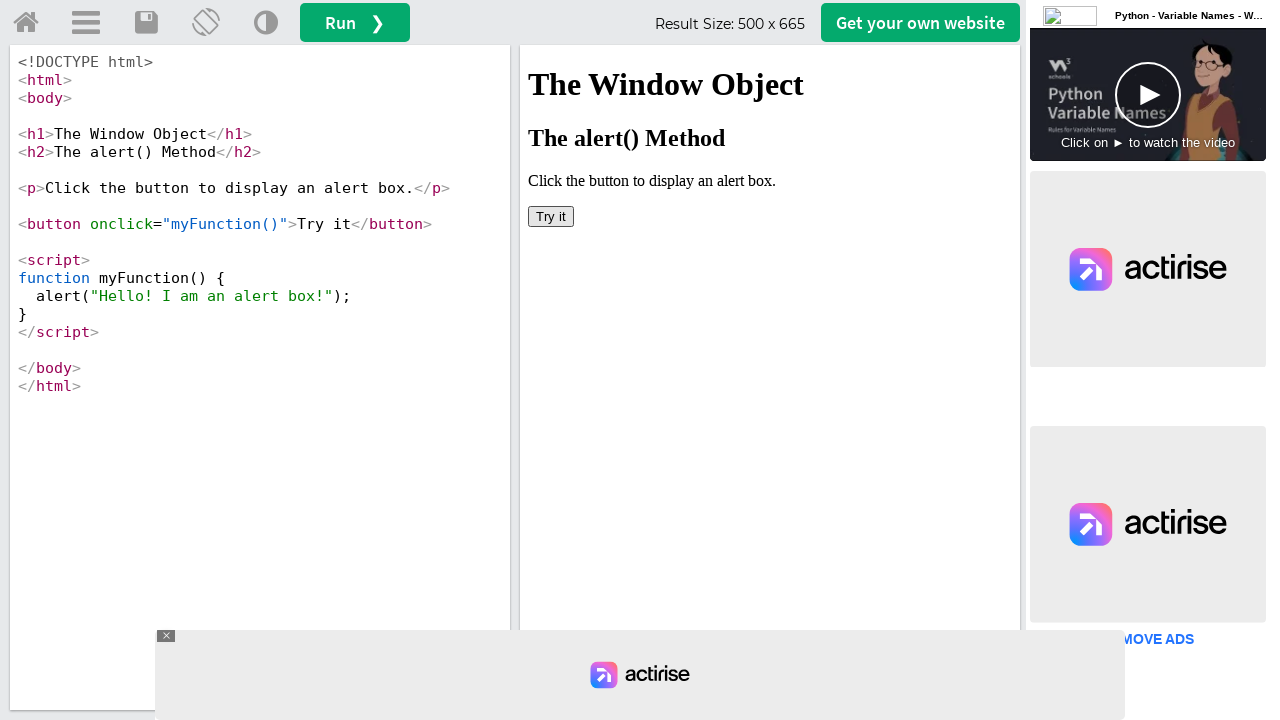

Set up dialog handler to accept alerts
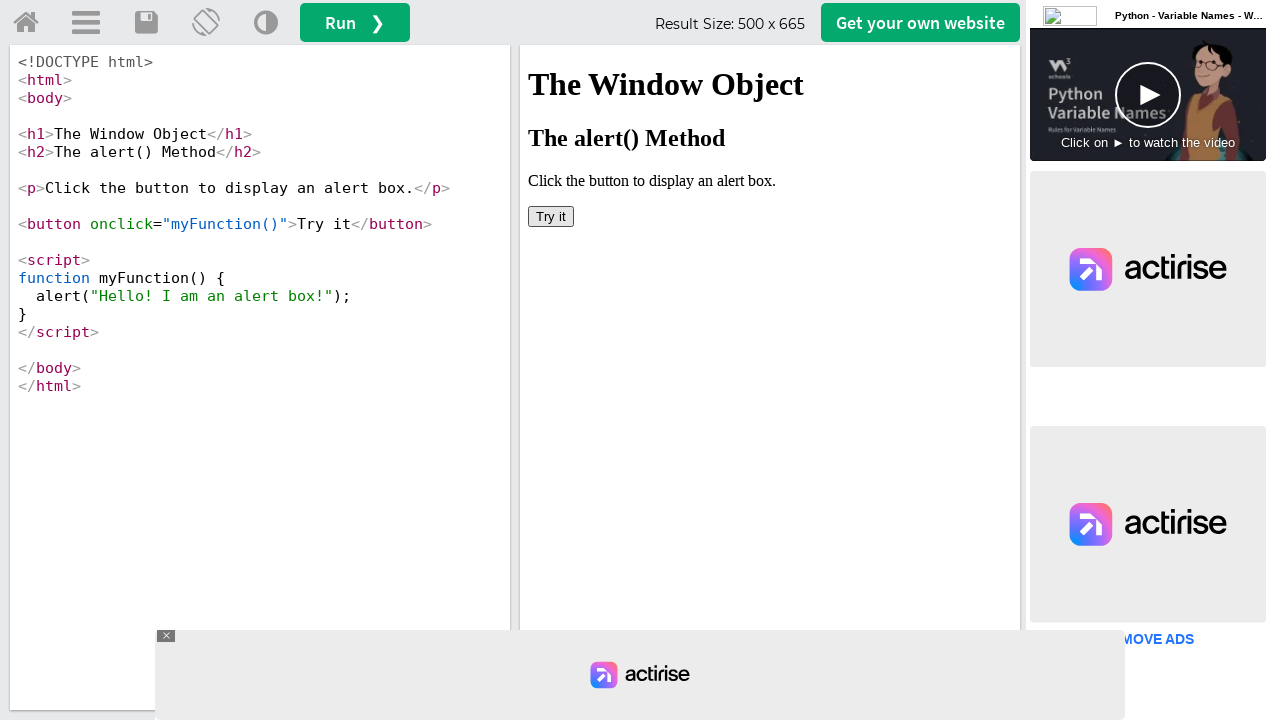

Waited 1 second for alert interaction to complete
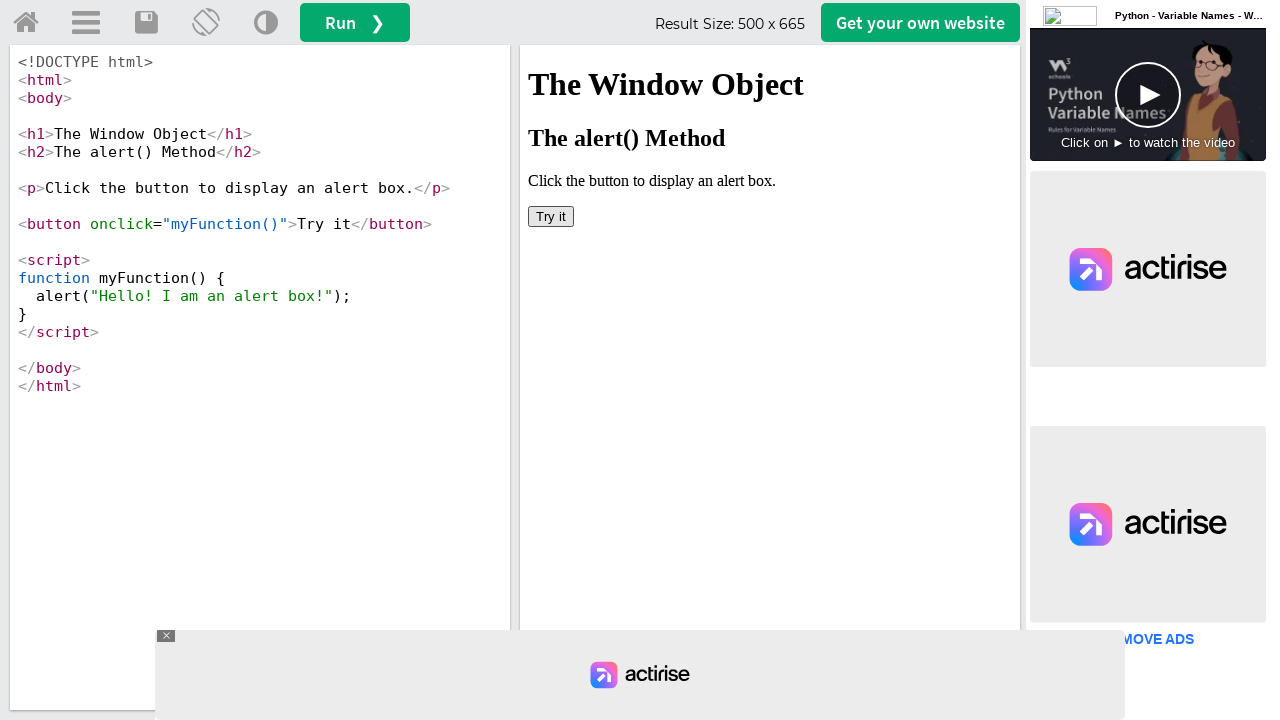

Retrieved page title: 'W3Schools Tryit Editor'
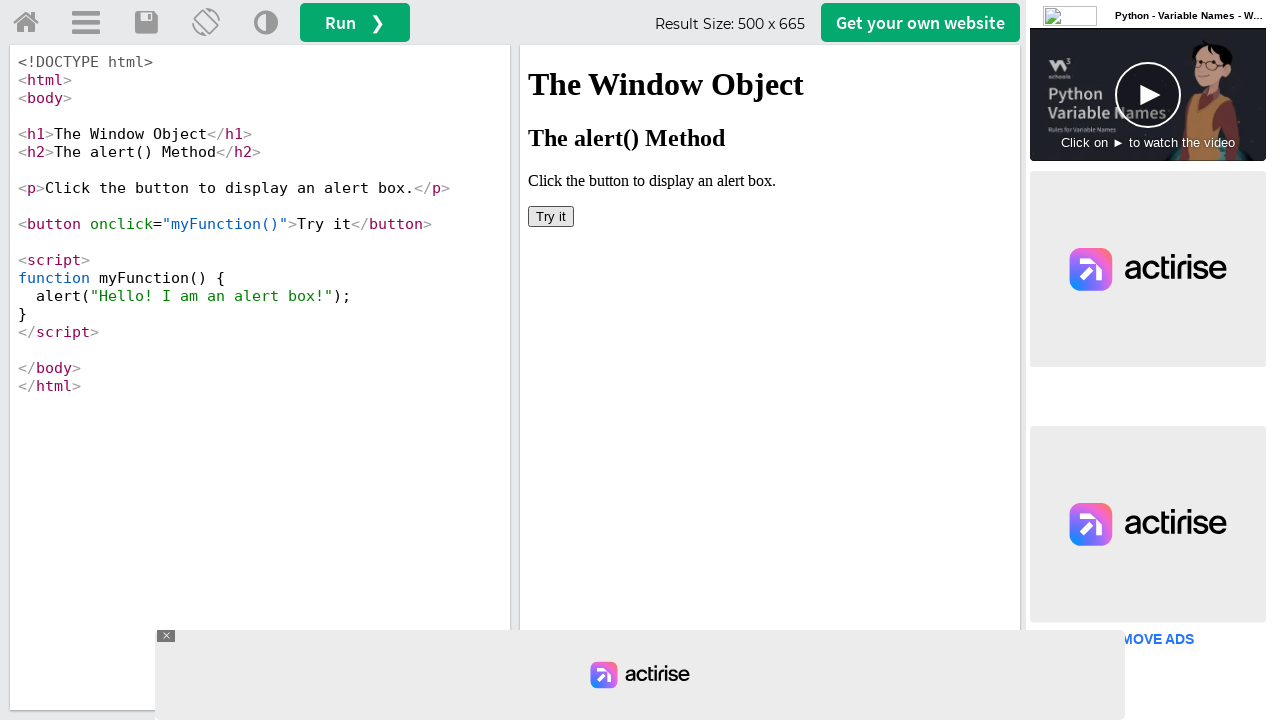

Printed page title to console
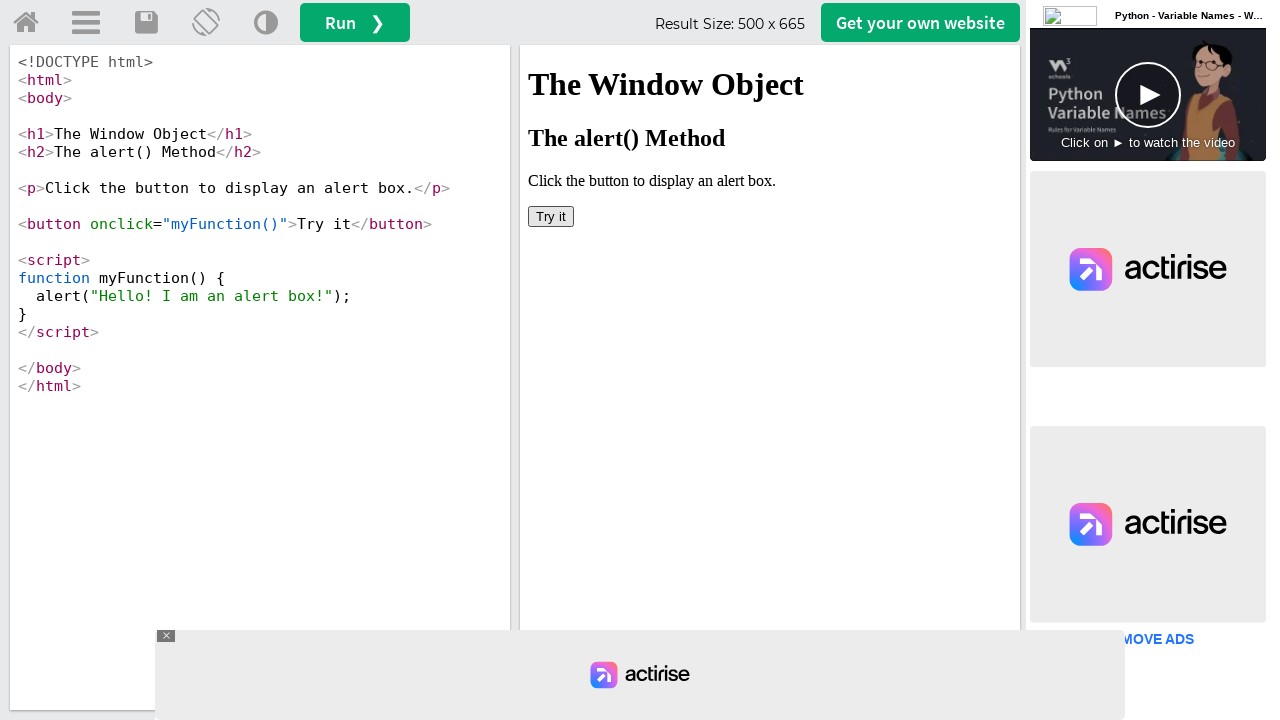

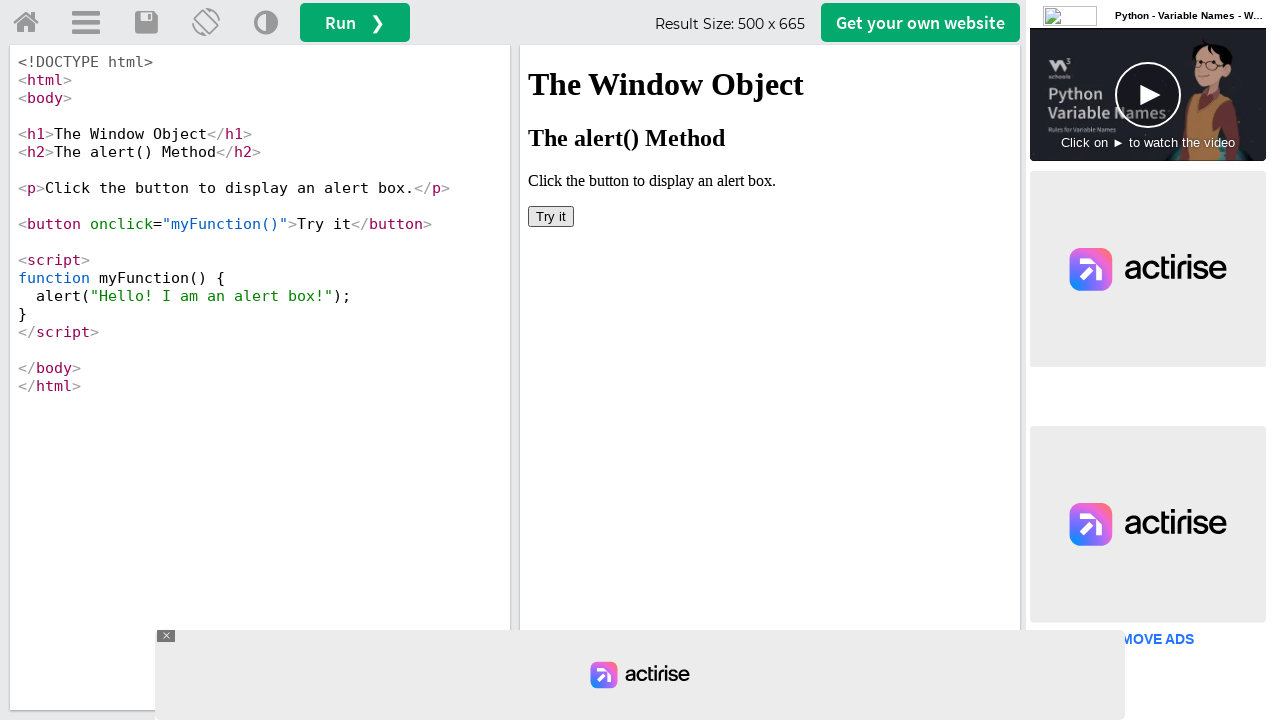